Tests e-commerce functionality by adding specific vegetables to cart, applying a promo code, and proceeding through checkout

Starting URL: https://rahulshettyacademy.com/seleniumPractise/#/

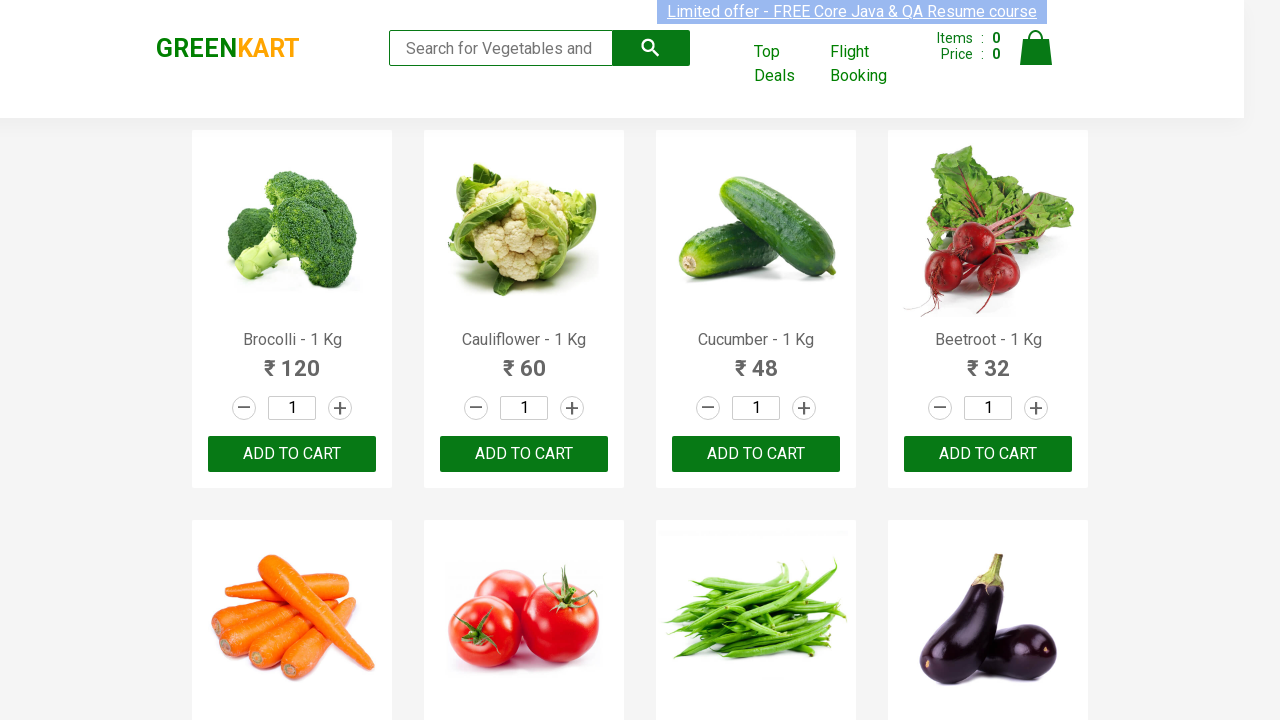

Waited for products to load on the e-commerce page
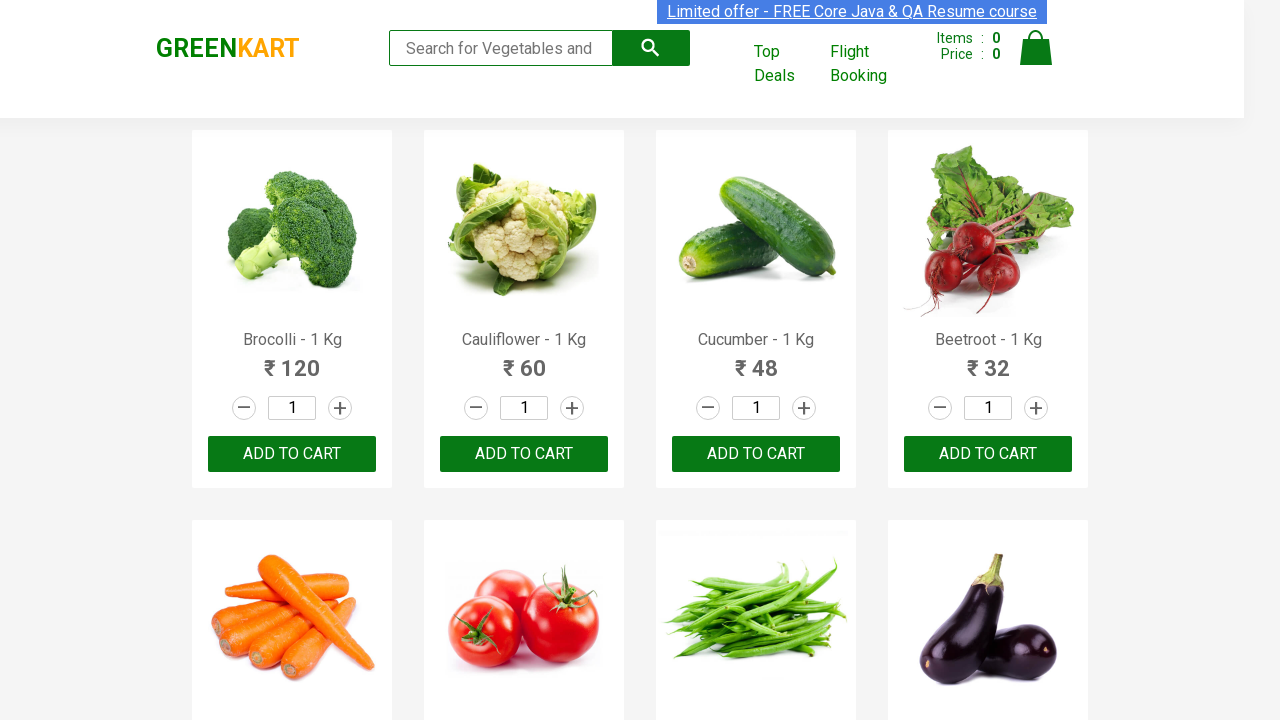

Retrieved all product elements from the page
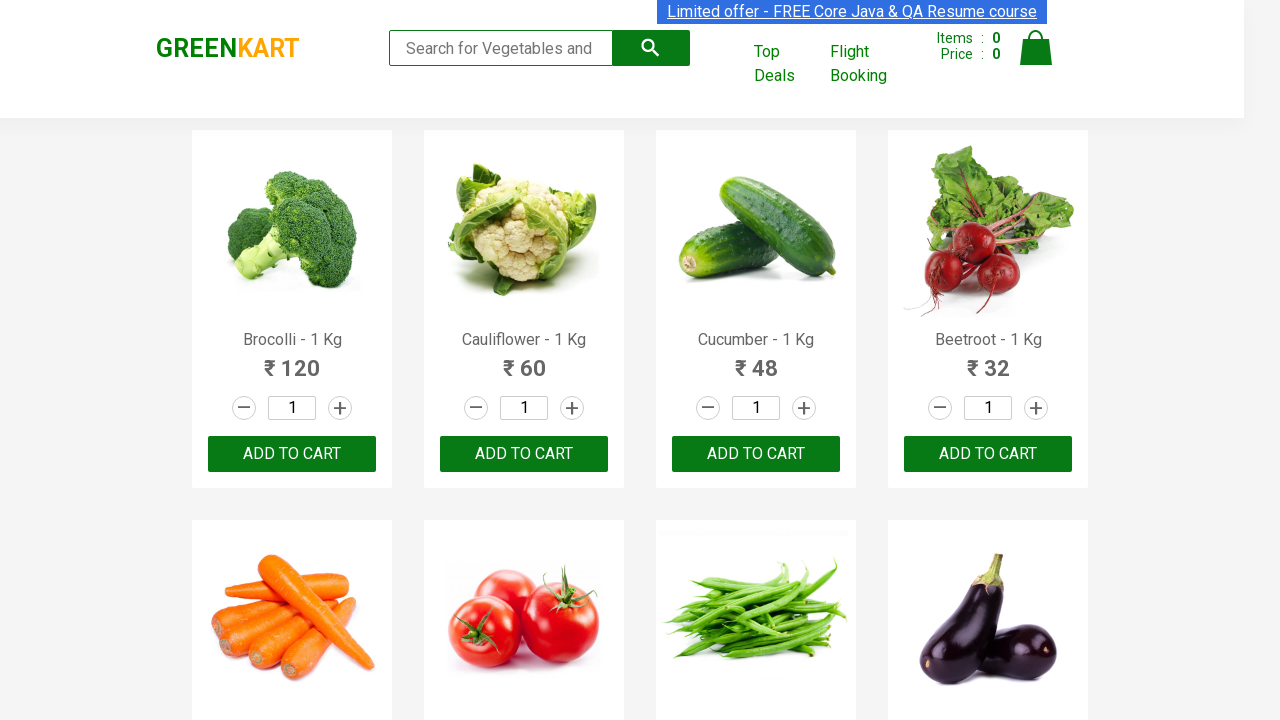

Added 'Cucumber' to cart at (756, 454) on xpath=//div[@class = 'product-action']/button >> nth=2
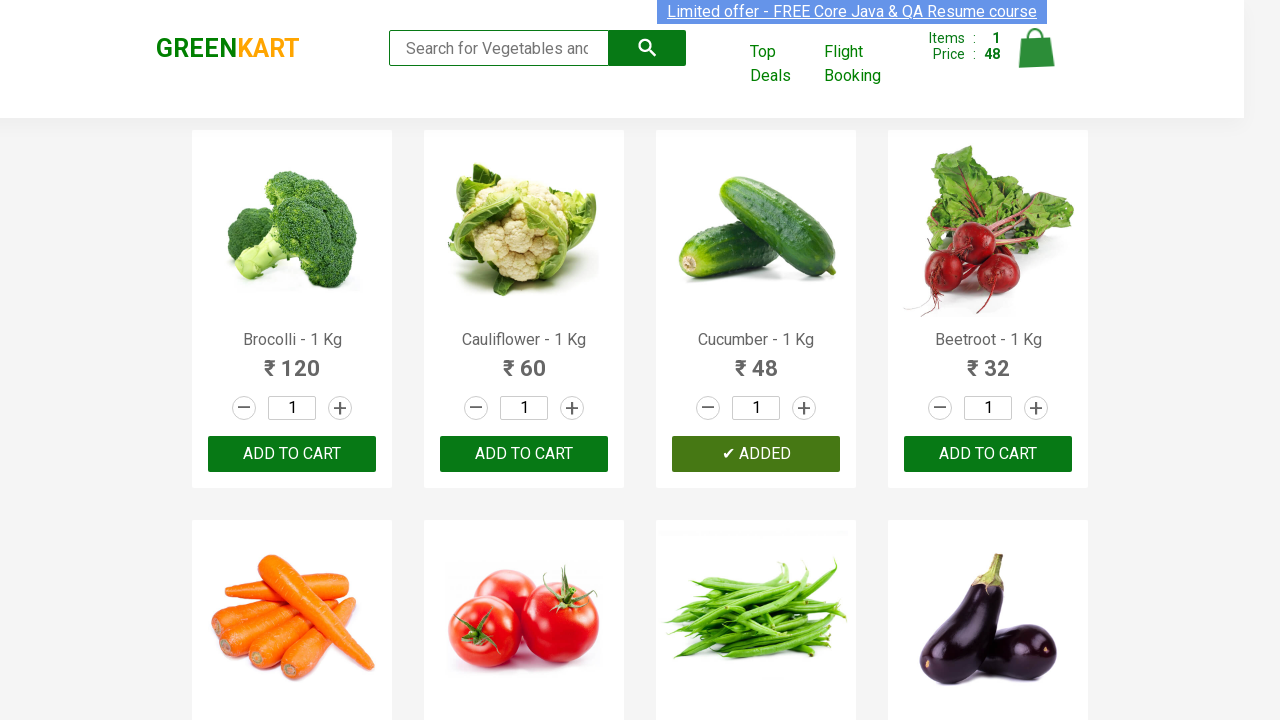

Added 'Cucumber' to cart at (988, 454) on xpath=//div[@class = 'product-action']/button >> nth=3
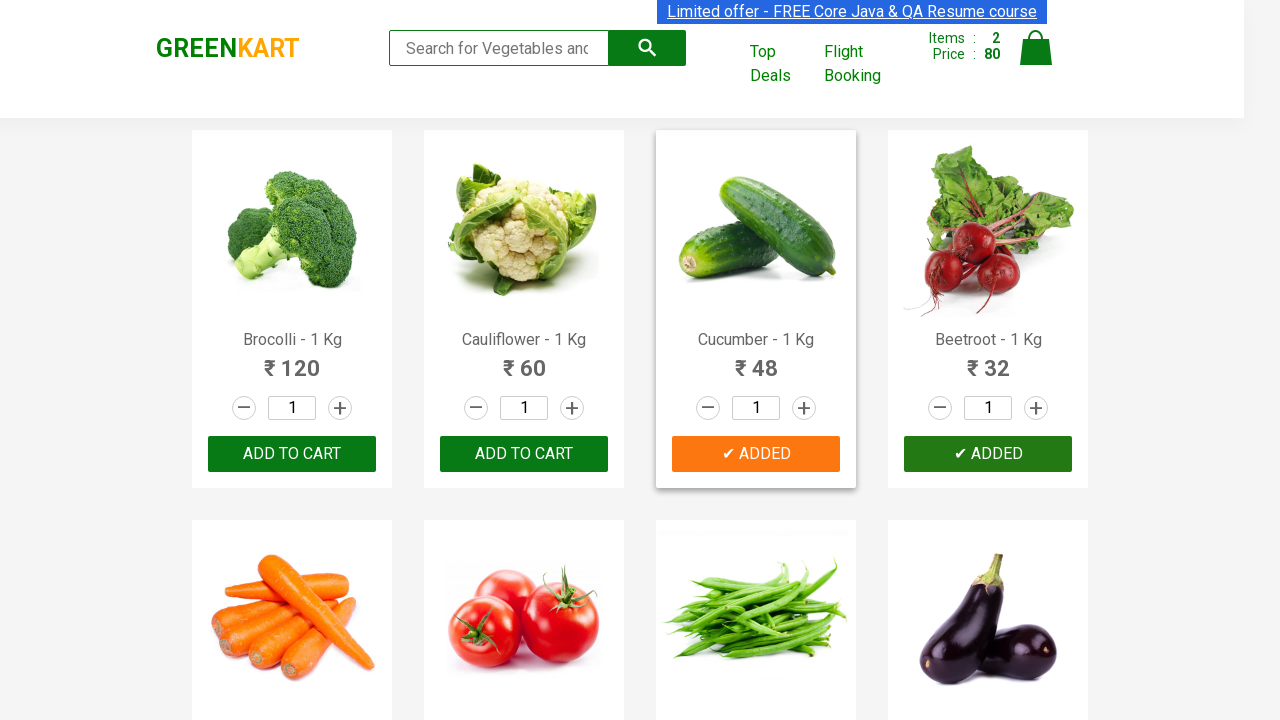

Added 'Cucumber' to cart at (292, 360) on xpath=//div[@class = 'product-action']/button >> nth=4
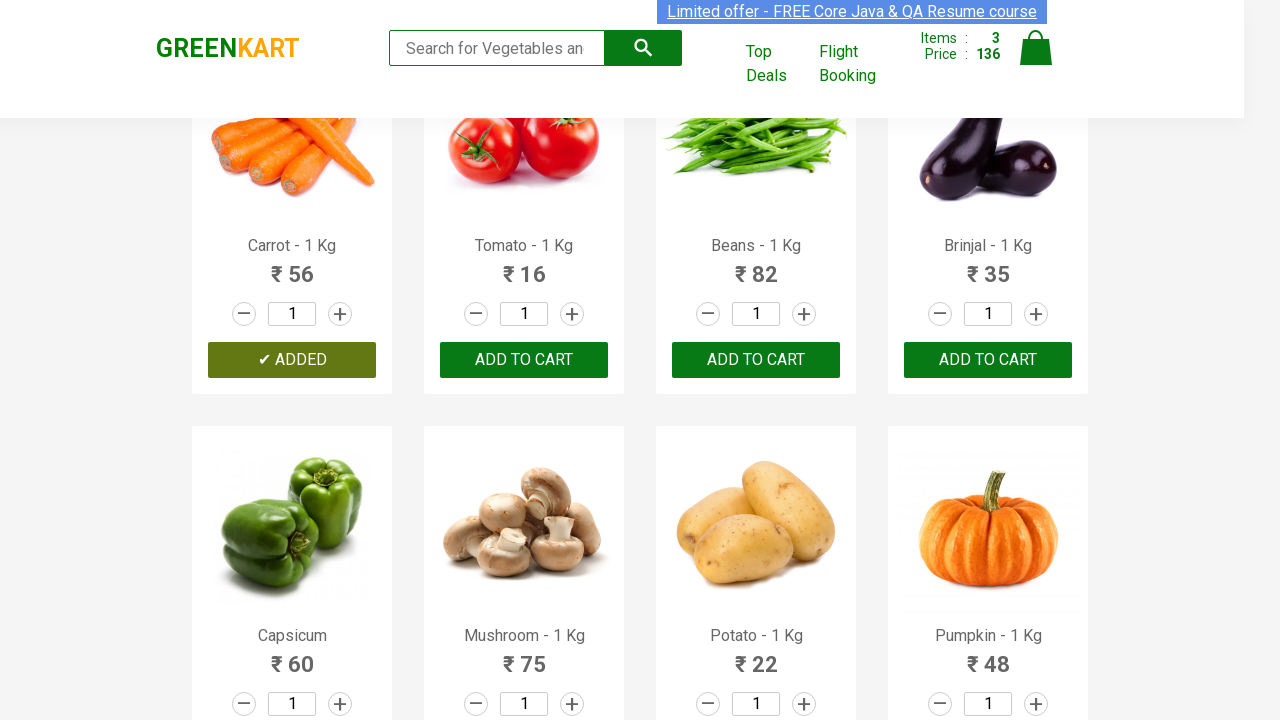

Clicked on cart icon to view shopping cart at (1036, 48) on xpath=//img[@alt = 'Cart']
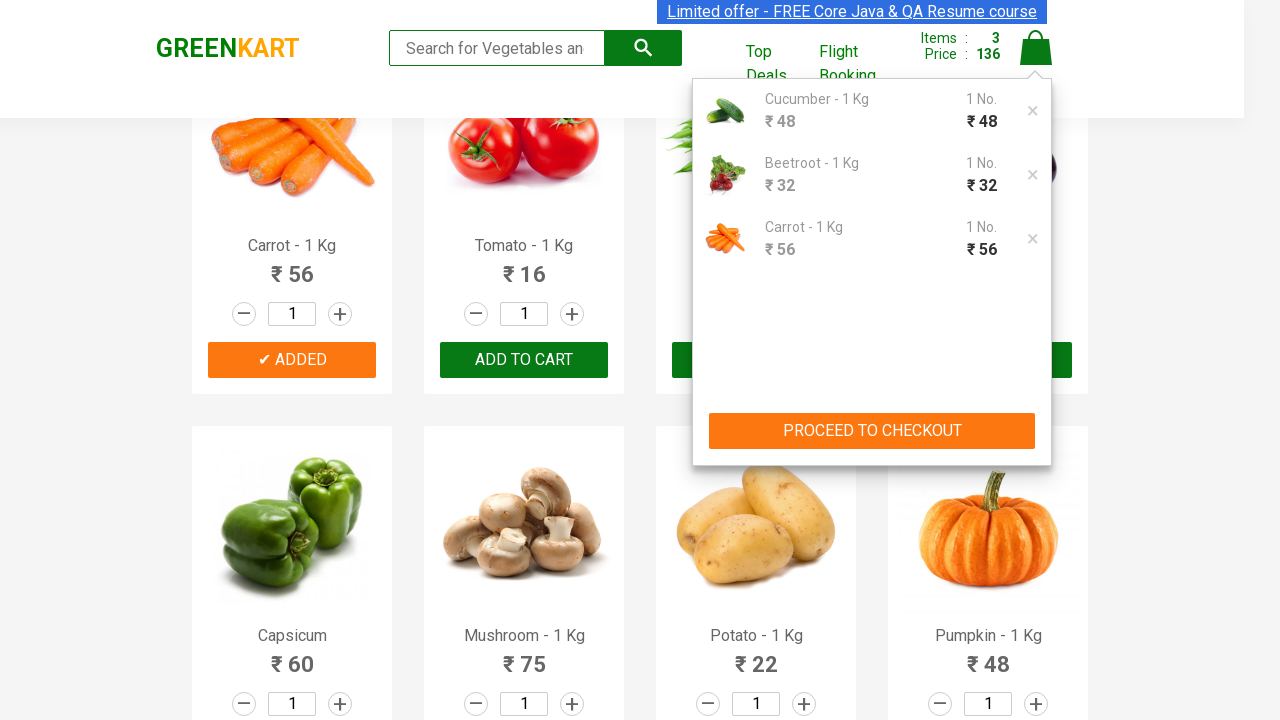

Clicked 'PROCEED TO CHECKOUT' button at (872, 431) on xpath=//button[contains(text(),'PROCEED TO CHECKOUT')]
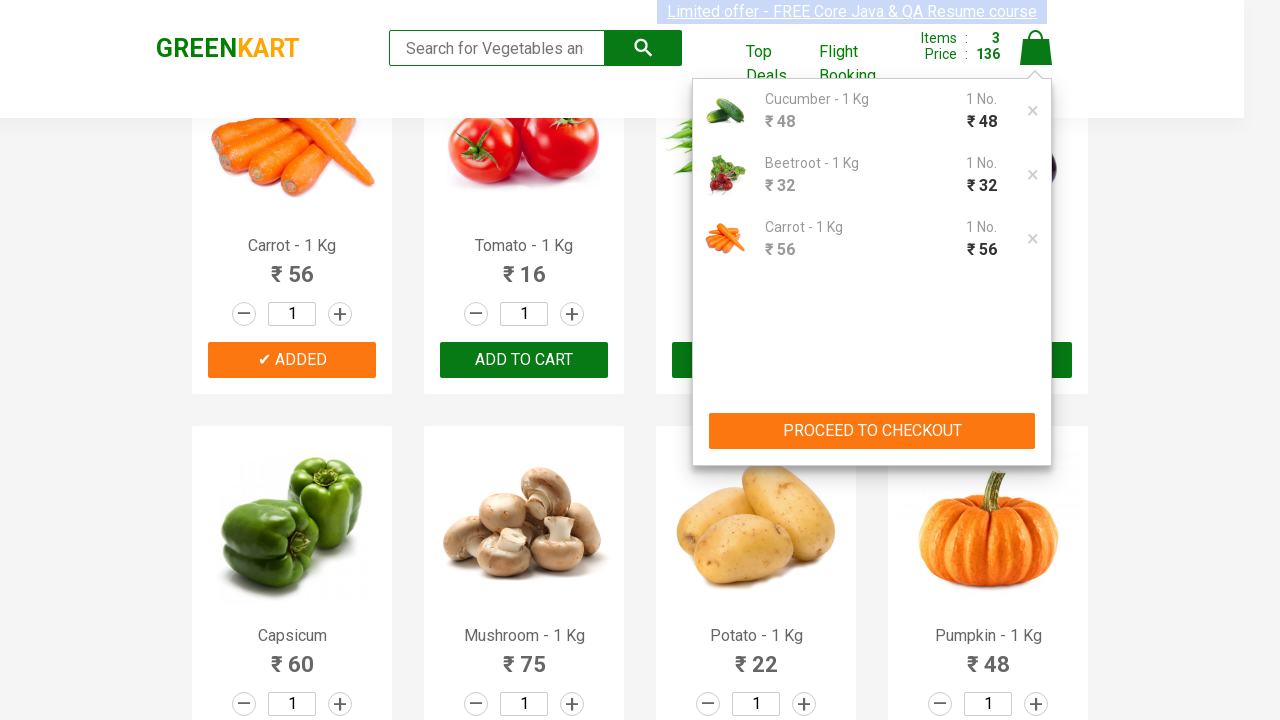

Waited for promo code field to appear
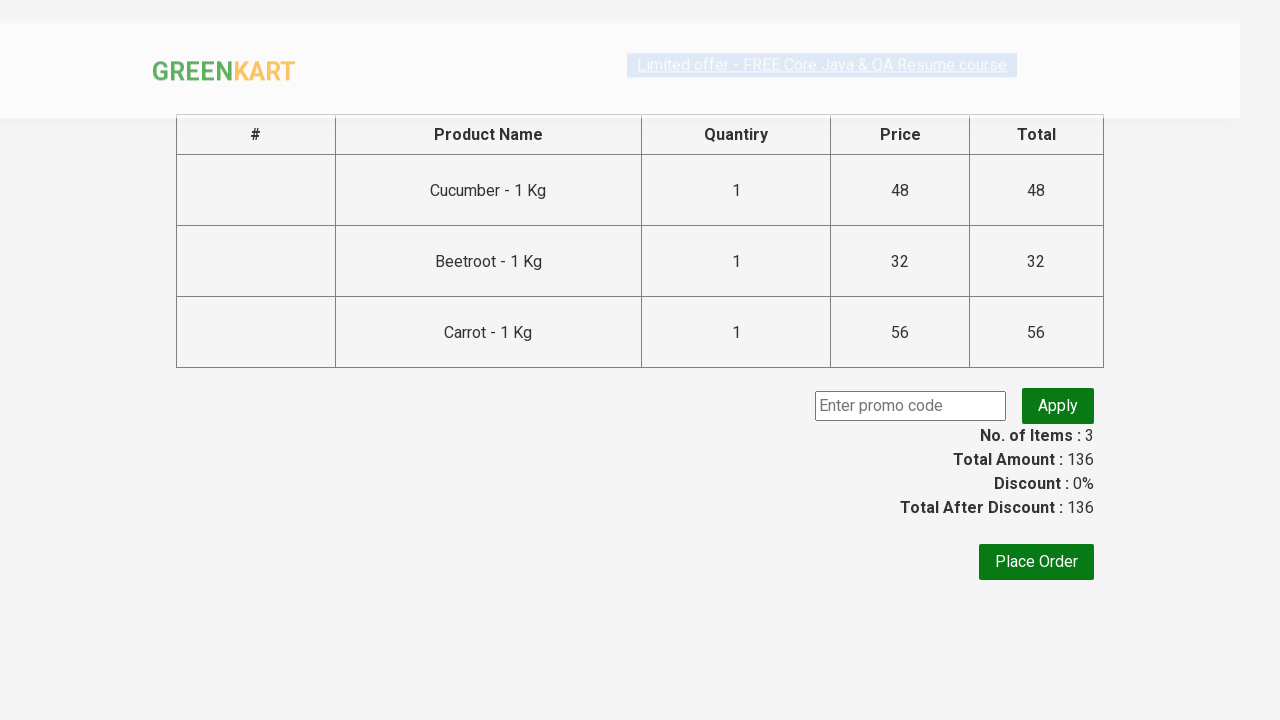

Filled promo code field with 'rahulshettyacademy' on .promoCode
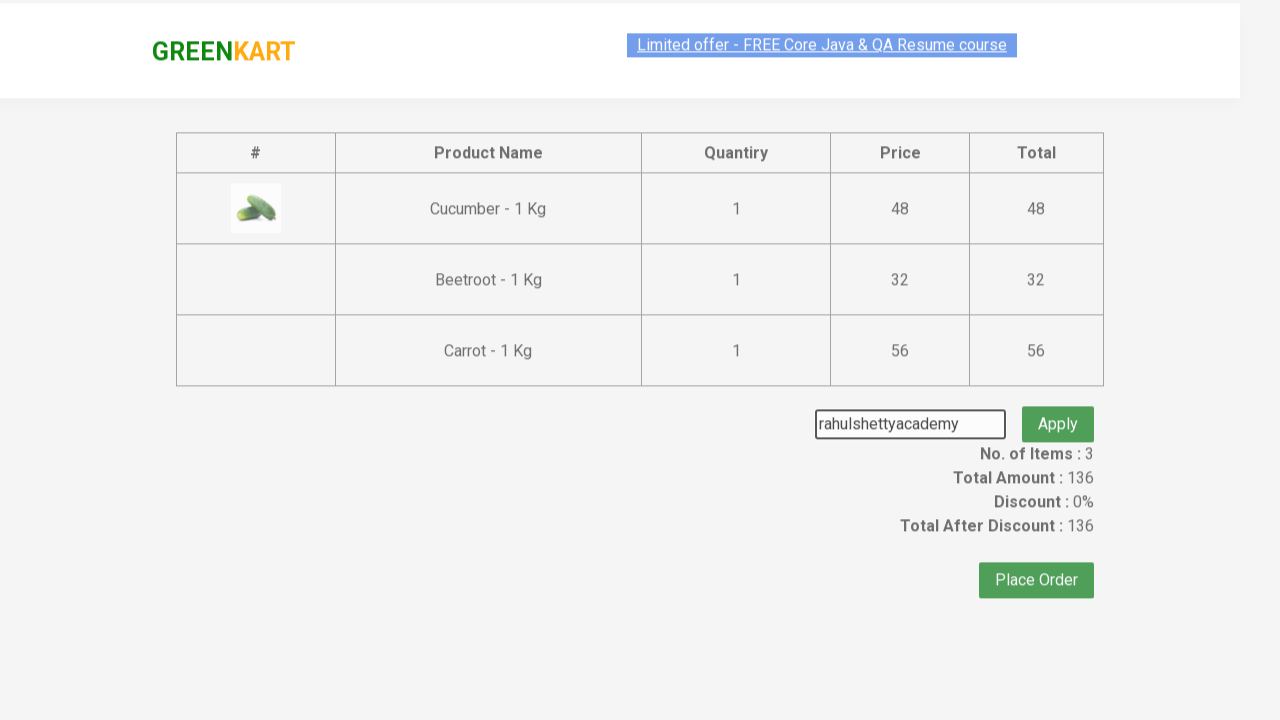

Clicked promo button to apply the code at (1058, 406) on .promoBtn
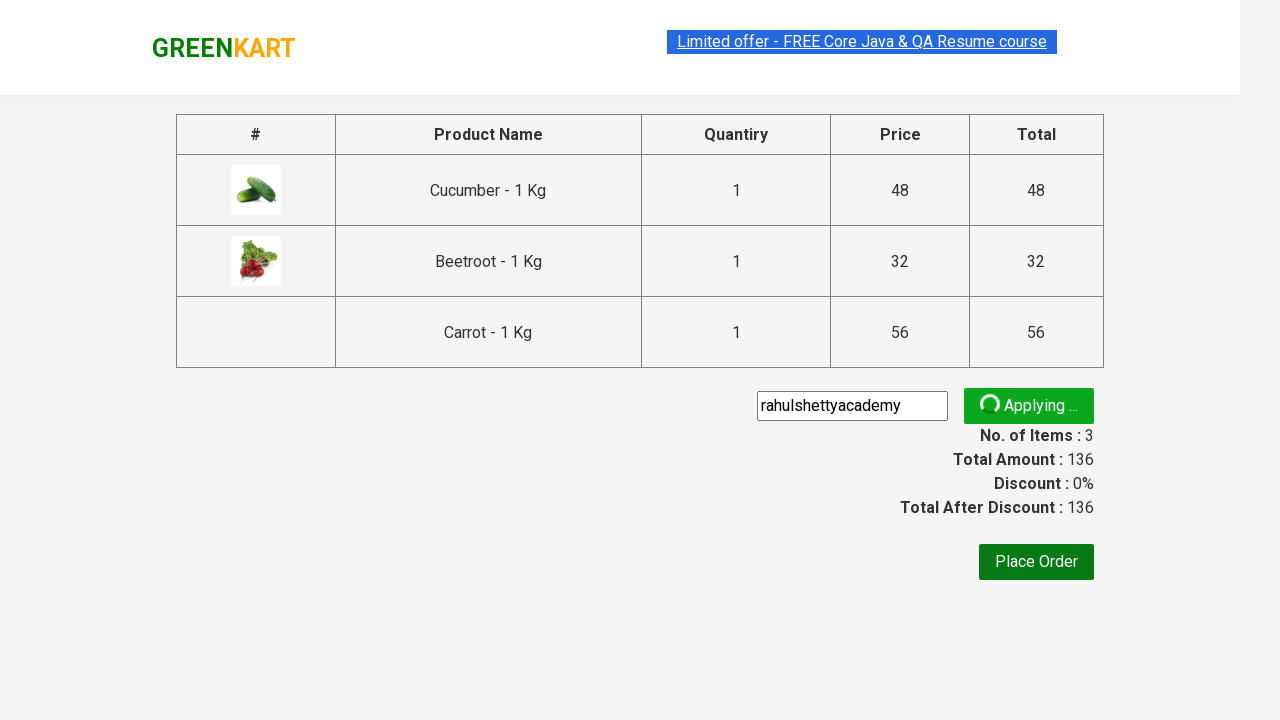

Promo code was successfully applied
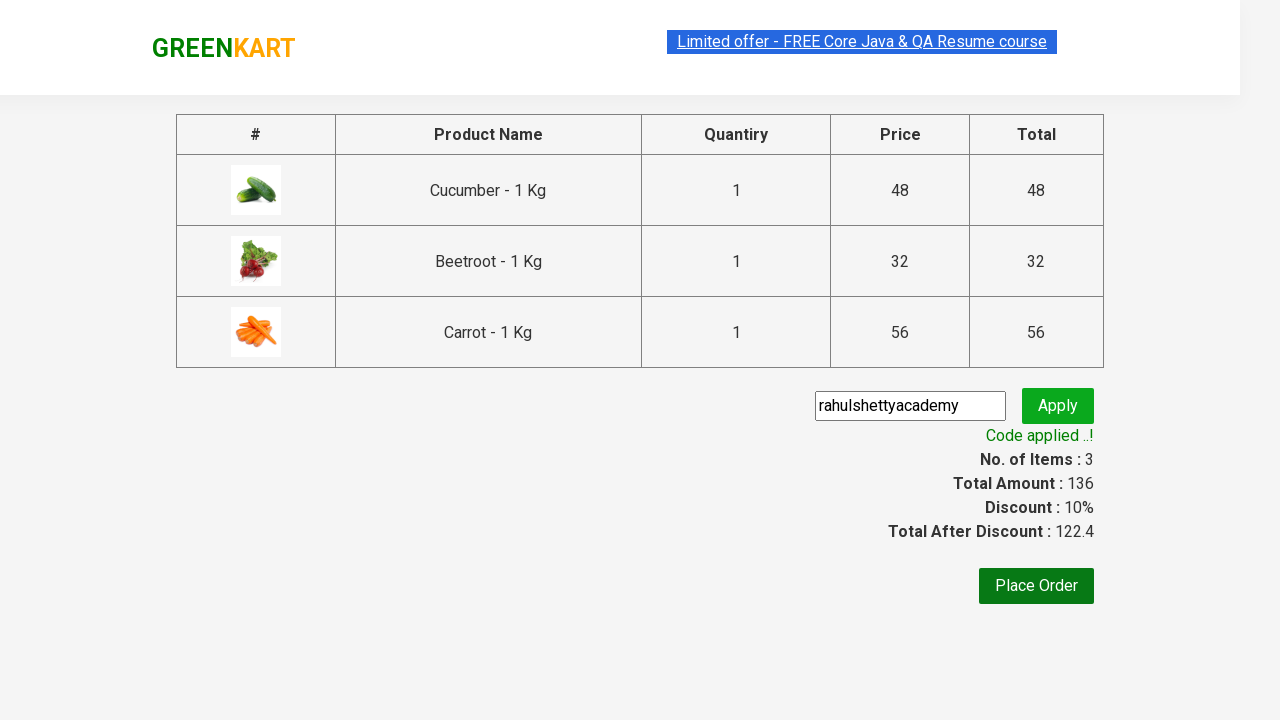

Clicked 'Place Order' button to complete checkout at (1036, 586) on xpath=//div[@class='products']/div/button
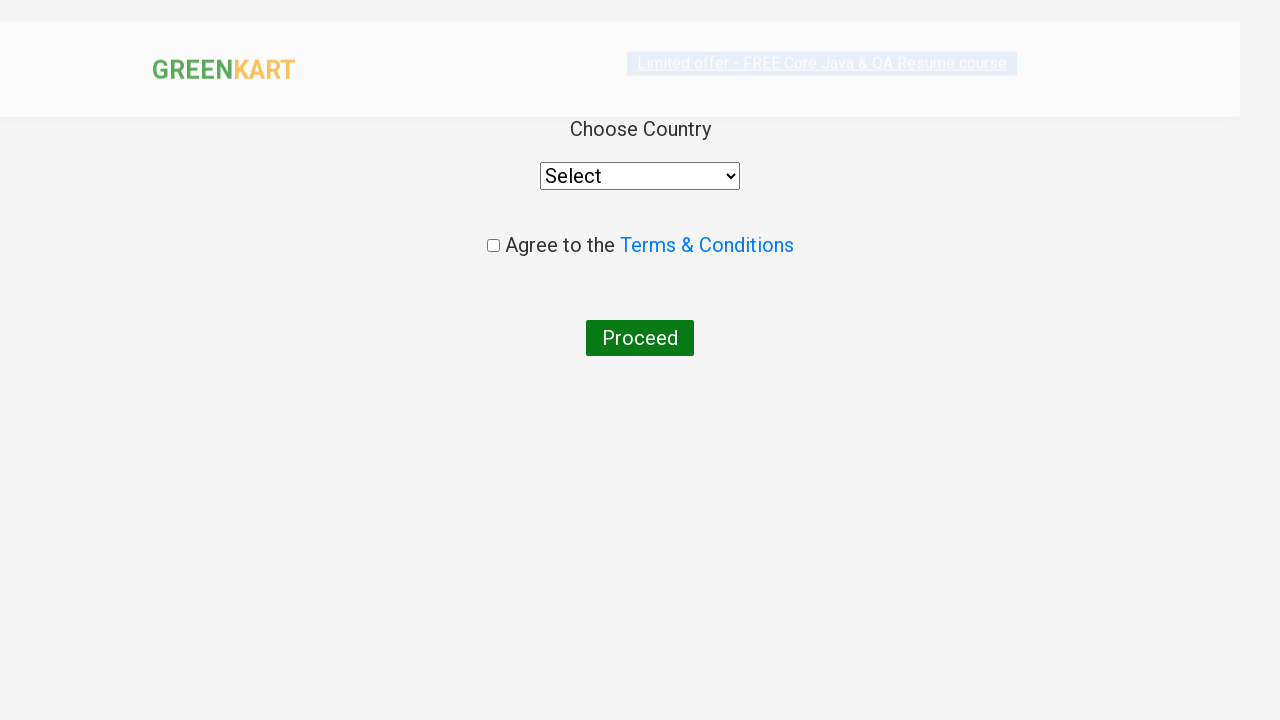

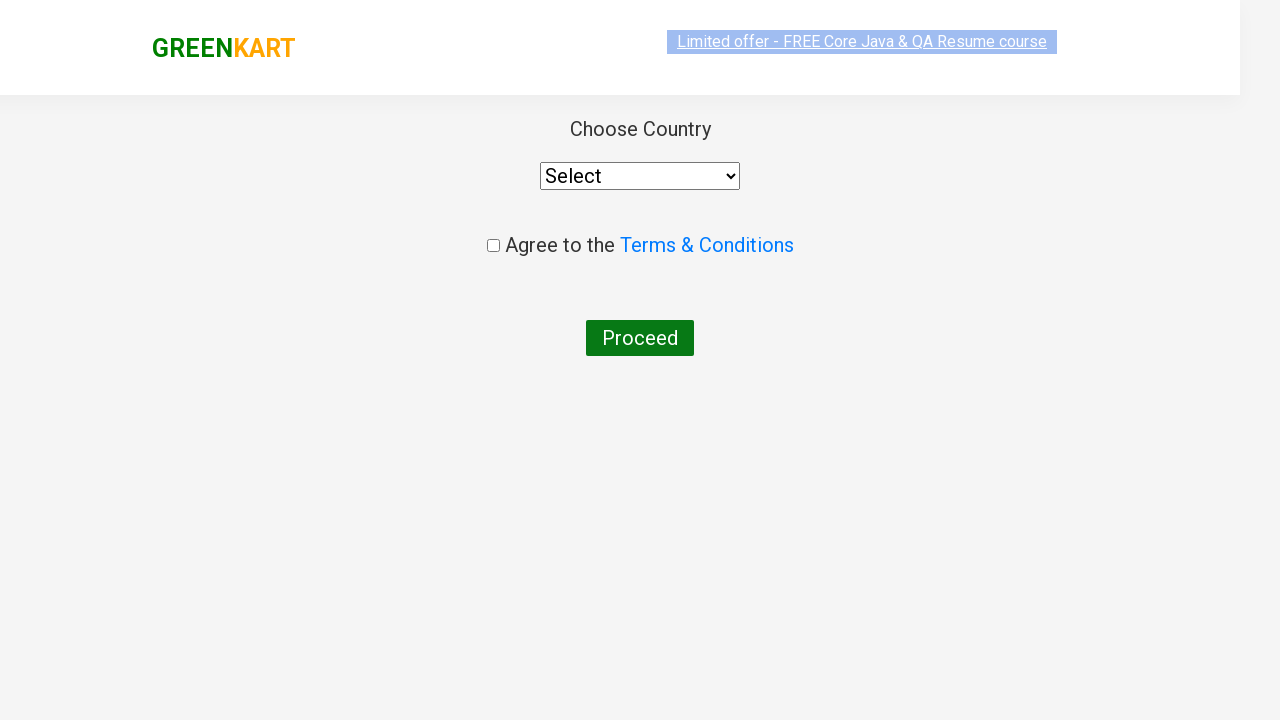